Tests web form by filling a text input field with "Selenium" and submitting the form

Starting URL: https://www.selenium.dev/selenium/web/web-form.html

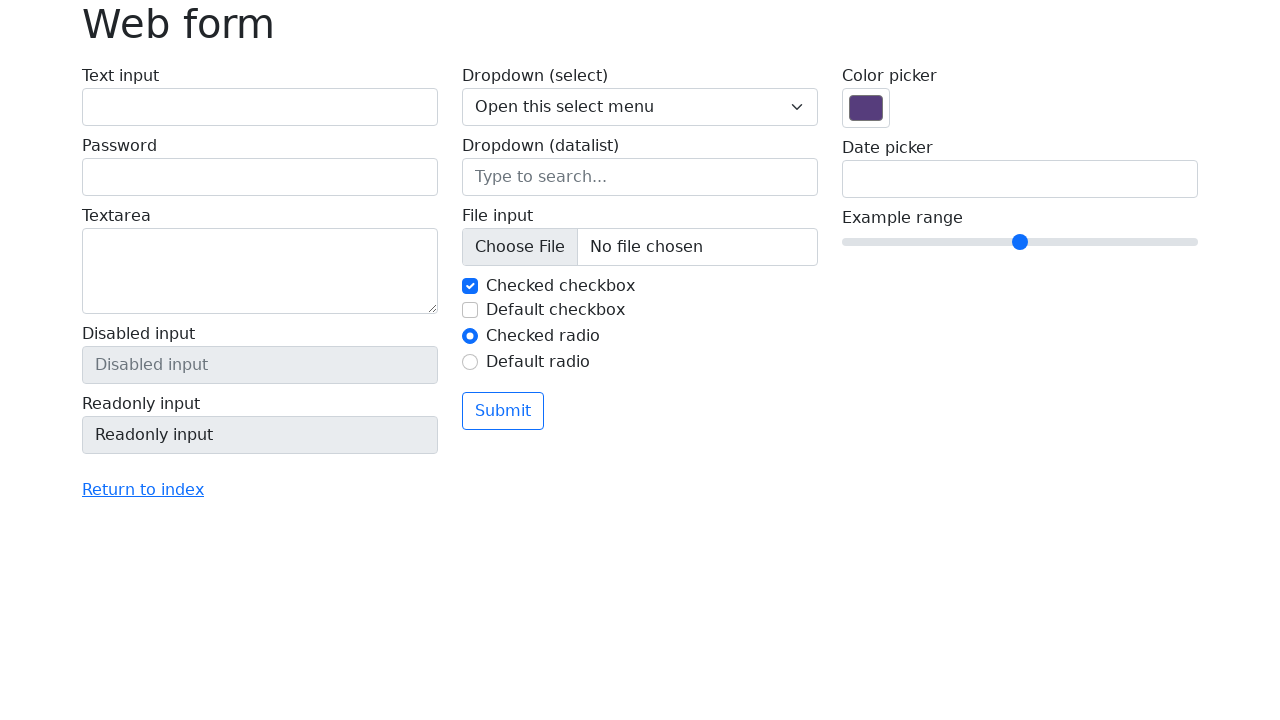

Clicked on text input field at (260, 107) on input#my-text-id
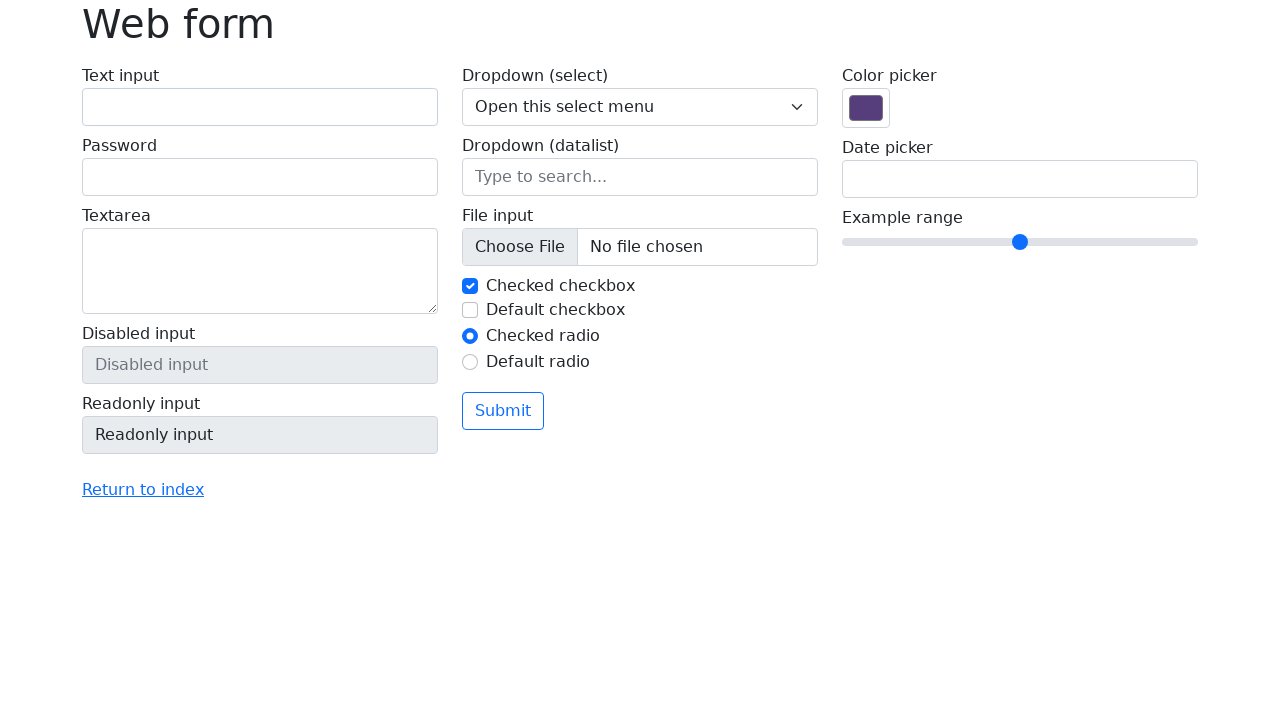

Filled text input field with 'Selenium' on input#my-text-id
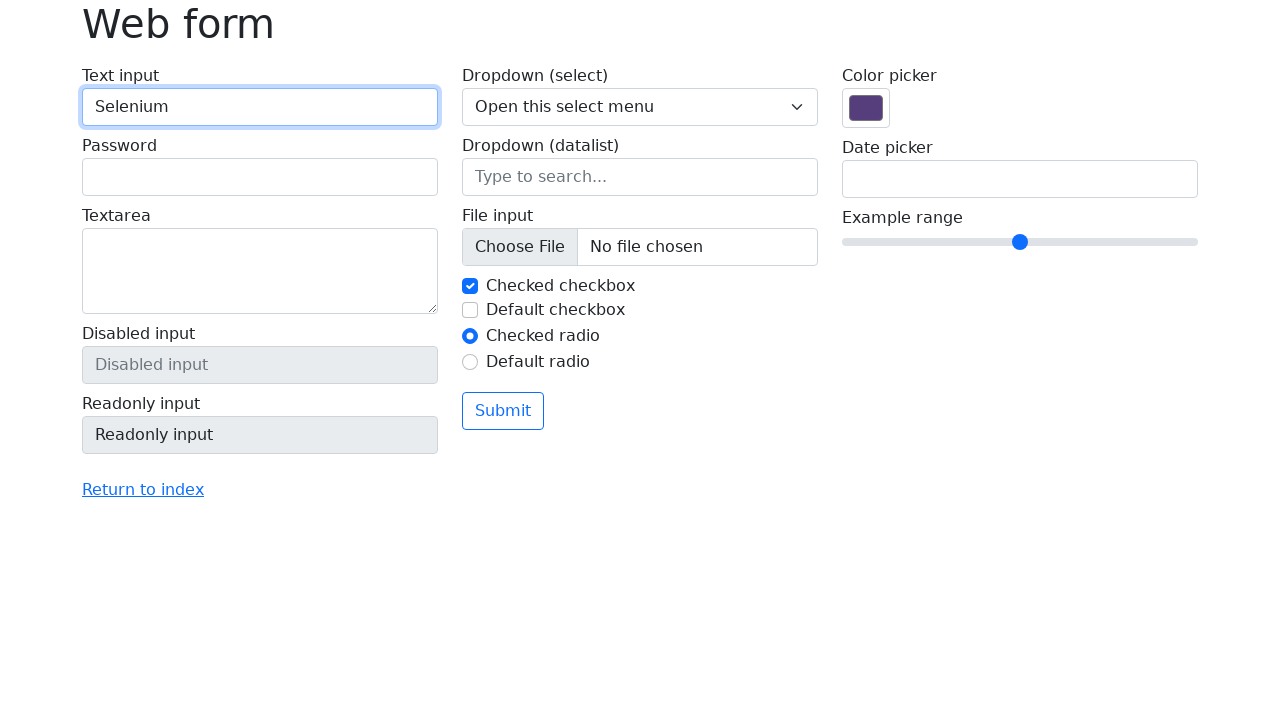

Clicked submit button to submit the form at (503, 411) on button[type='submit']
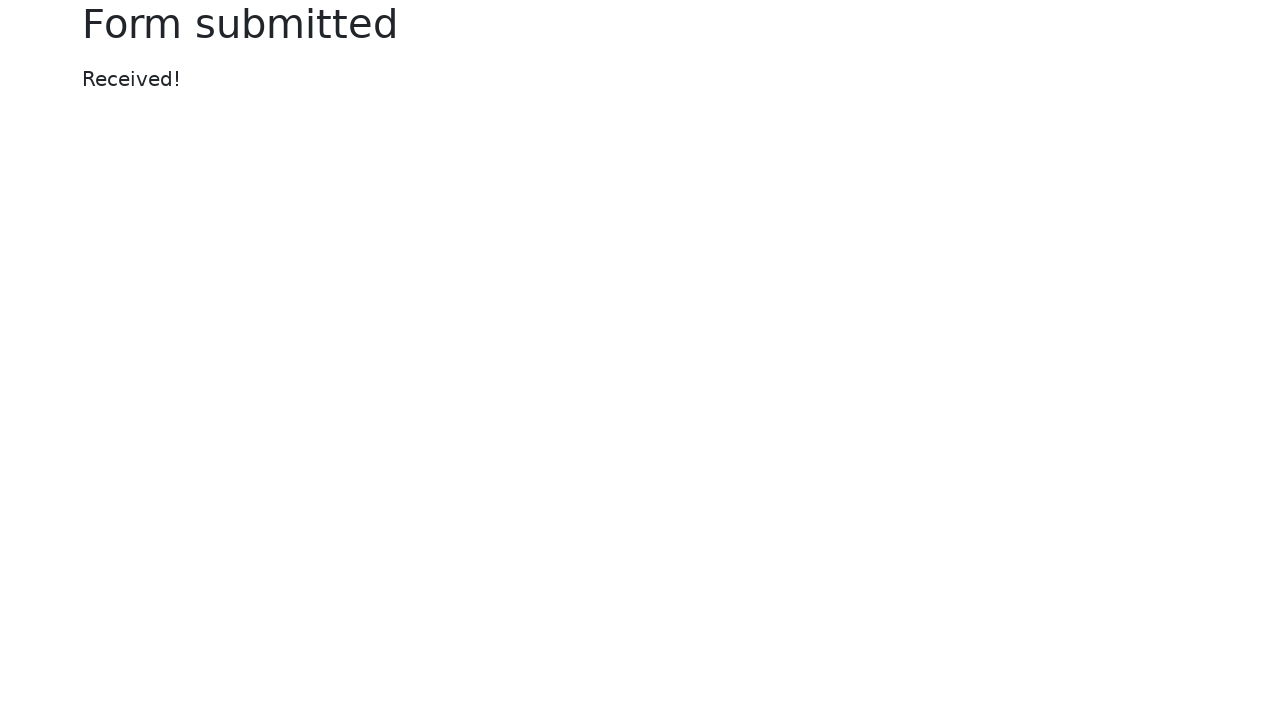

Confirmation message appeared after form submission
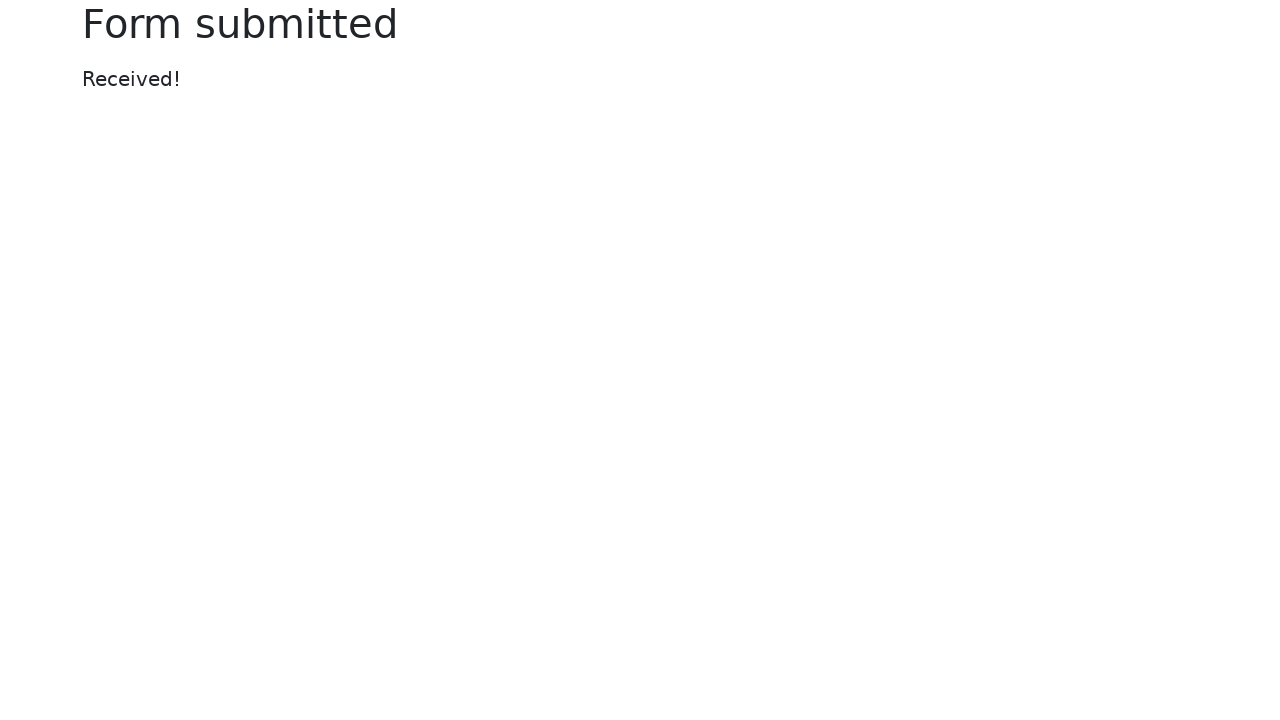

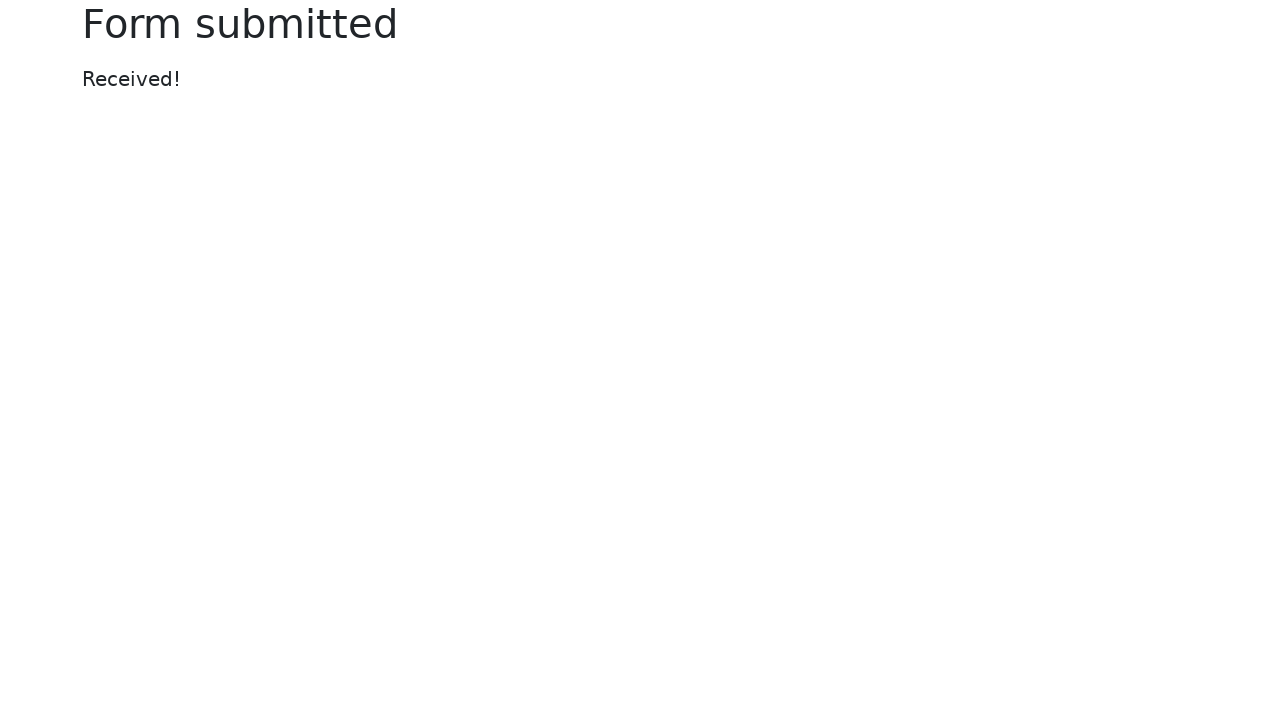